Tests login with empty username and password fields, verifying the required field error message

Starting URL: https://www.saucedemo.com/

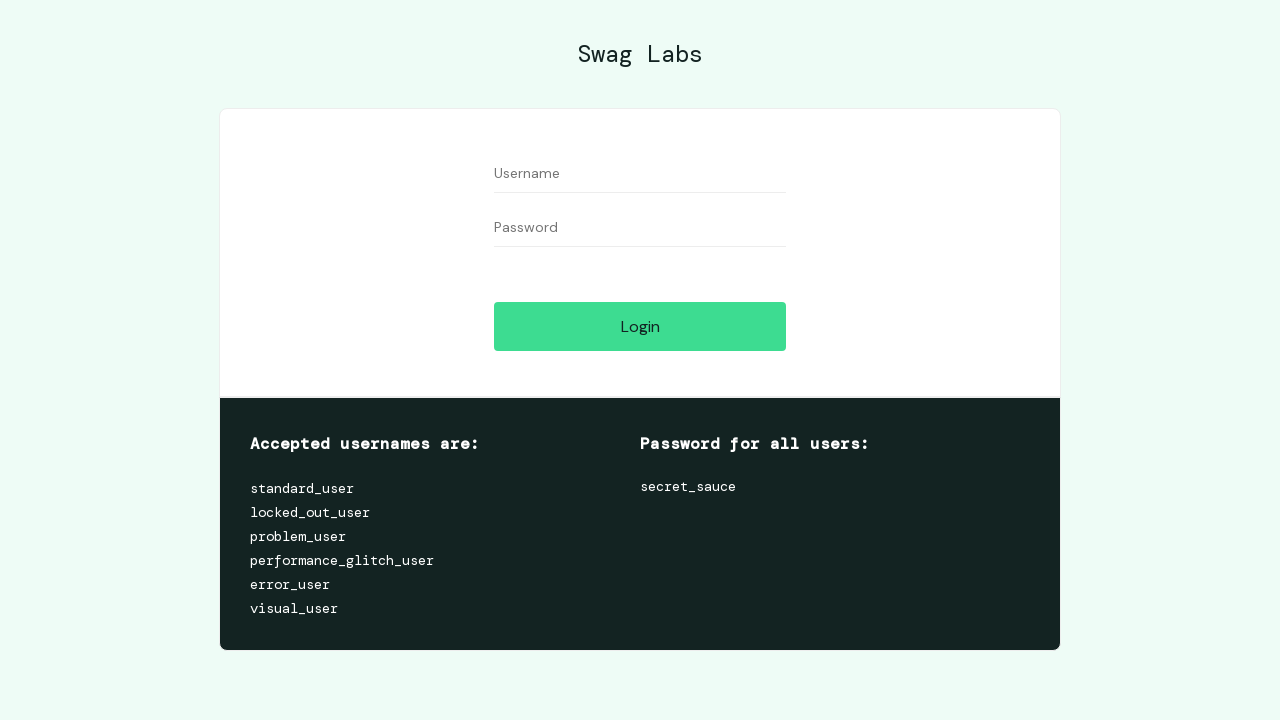

Clicked login button without filling username and password fields at (640, 326) on #login-button
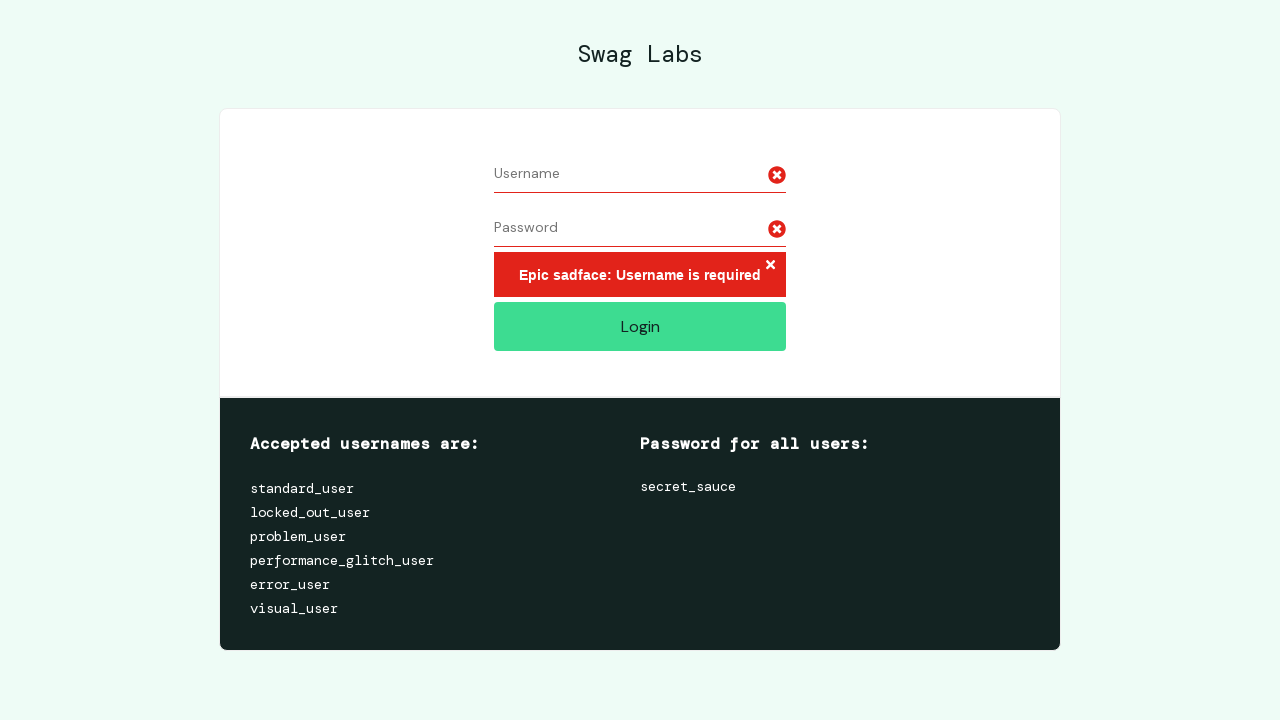

Required field error message appeared
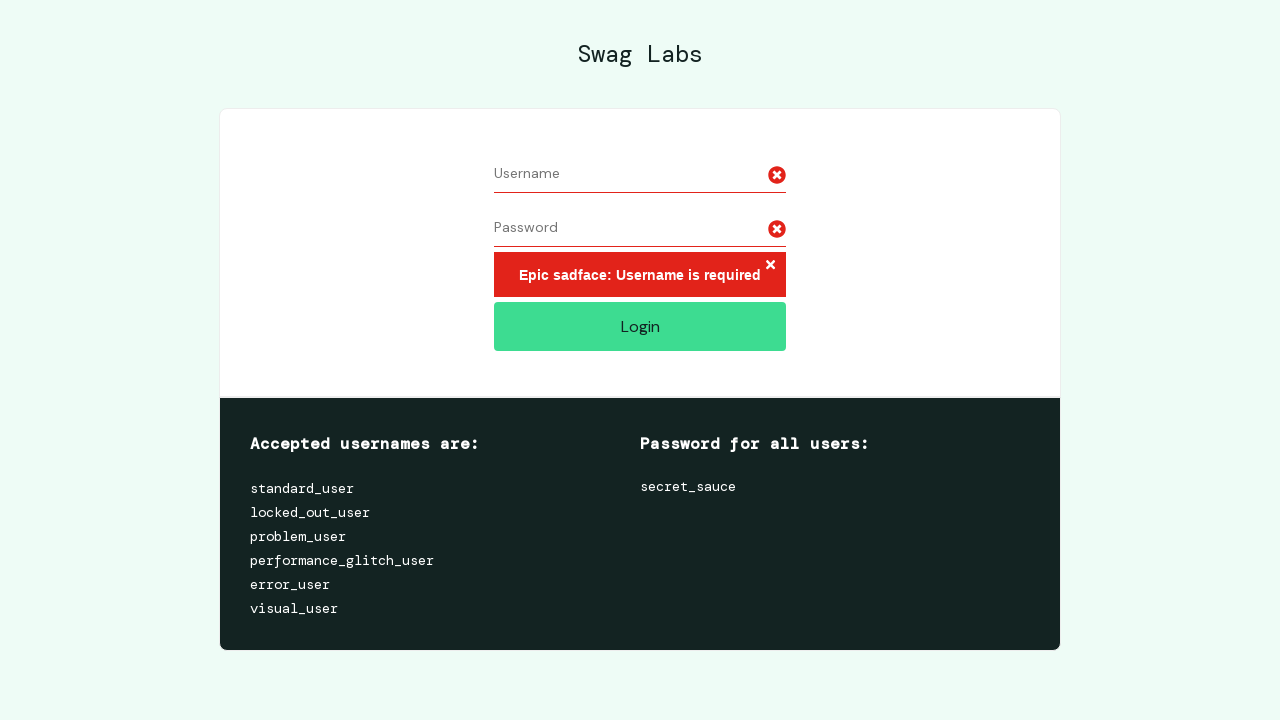

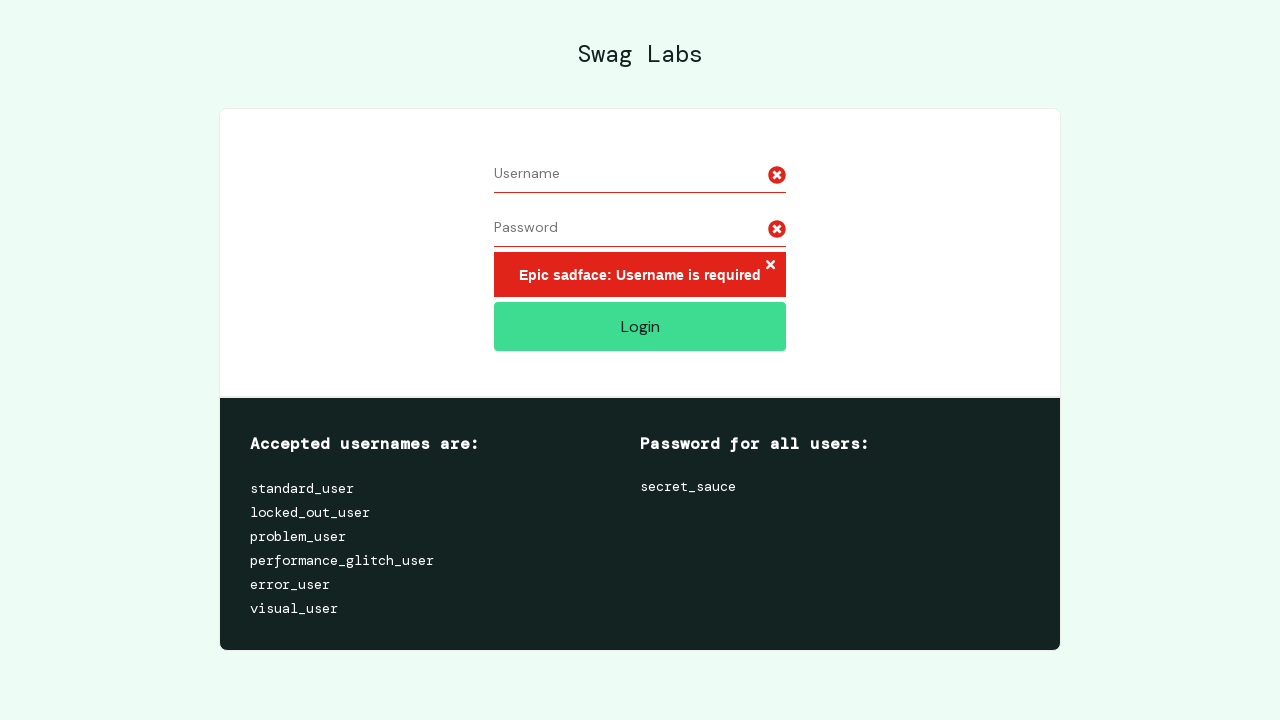